Tests checkbox interaction by checking the selection state of the first checkbox and then clicking it to toggle its state

Starting URL: https://the-internet.herokuapp.com/checkboxes

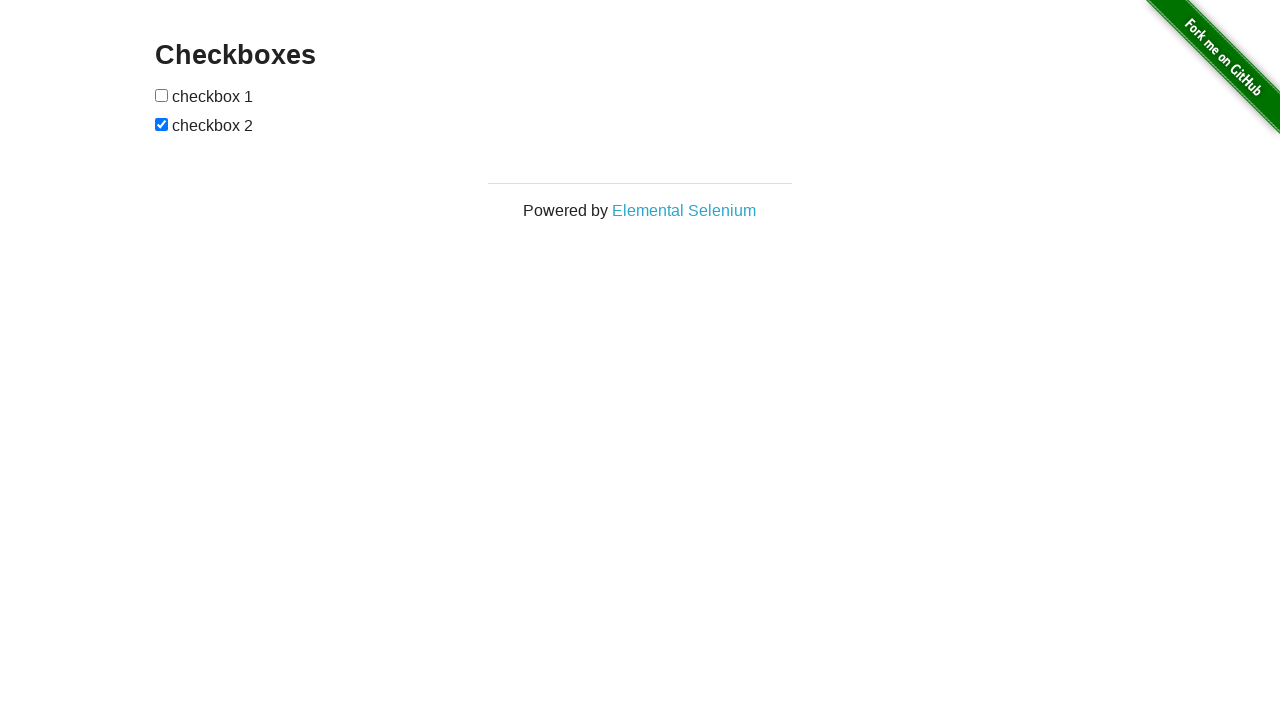

Clicked the first checkbox to toggle its state at (162, 95) on input[type='checkbox']:first-of-type
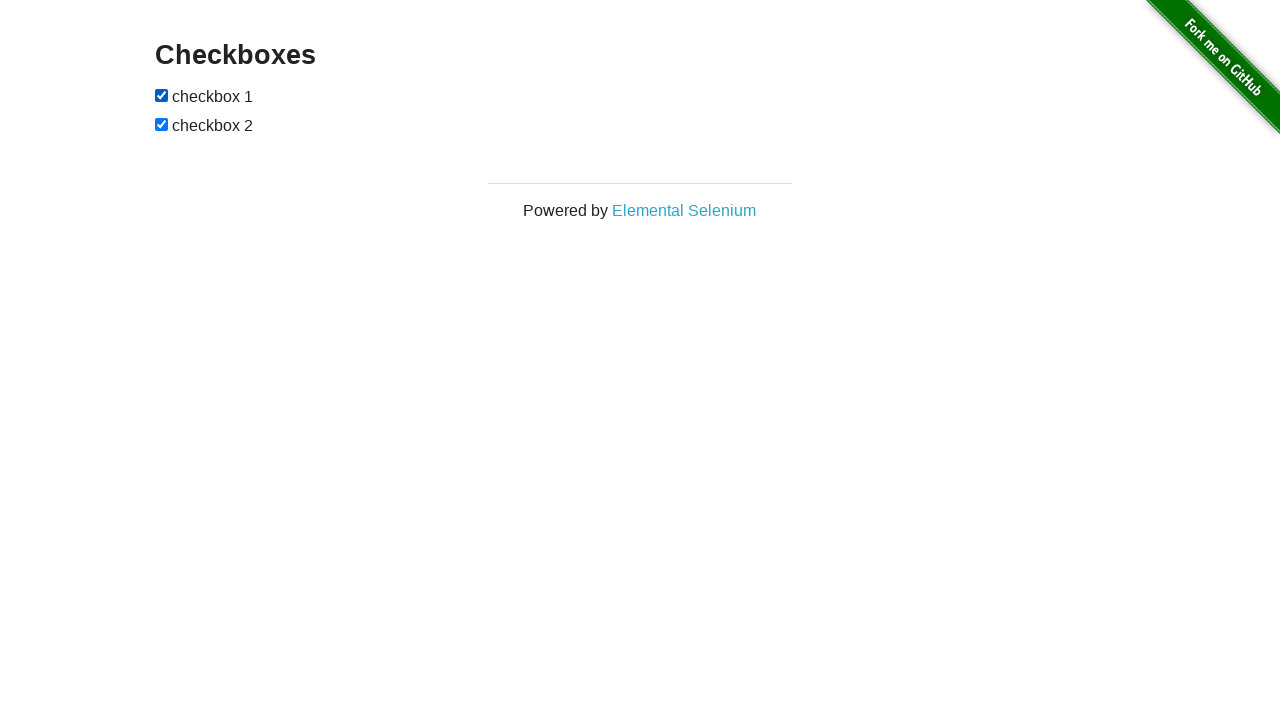

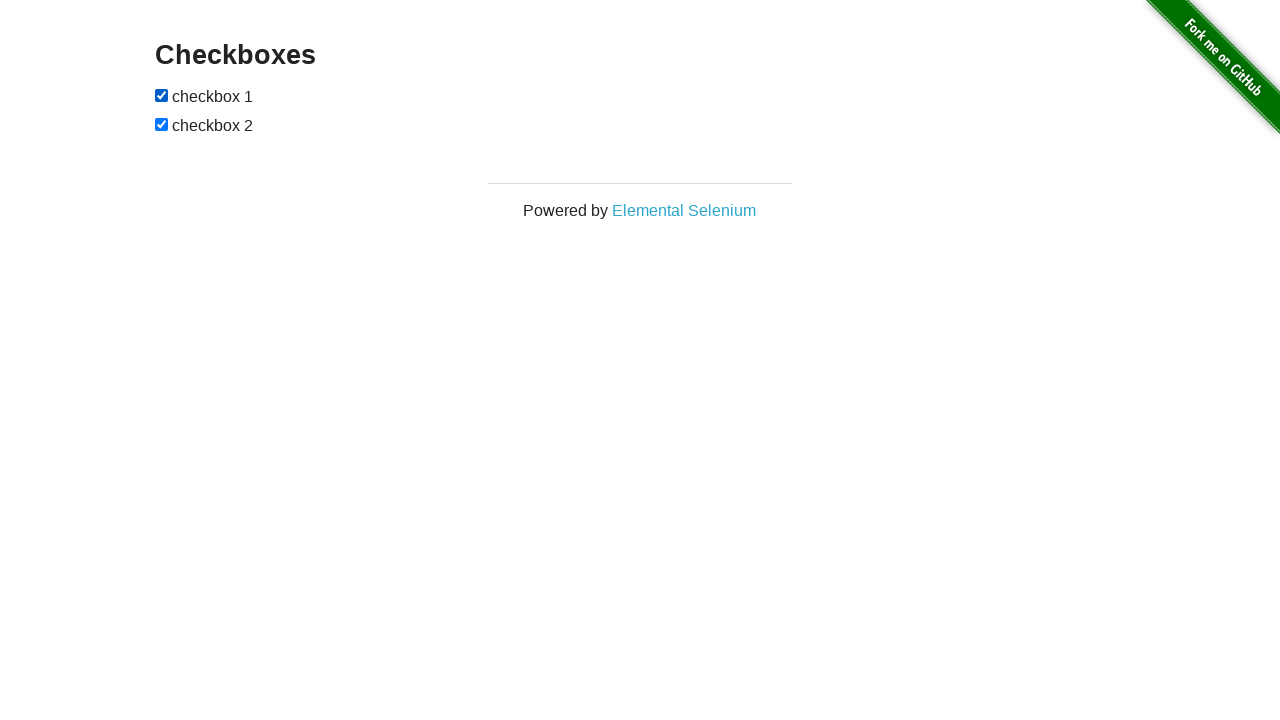